Tests file upload functionality on a demo QA site by selecting a file through the file input field

Starting URL: https://demoqa.com/upload-download

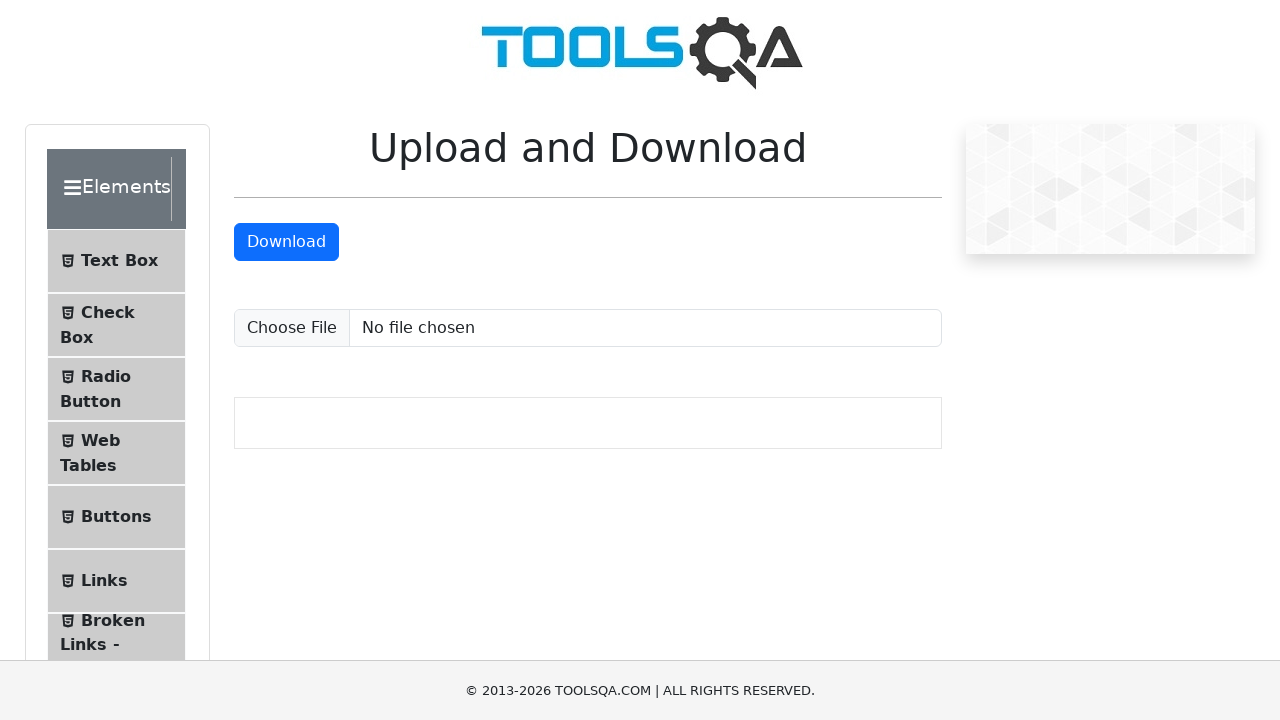

Created temporary test file for upload
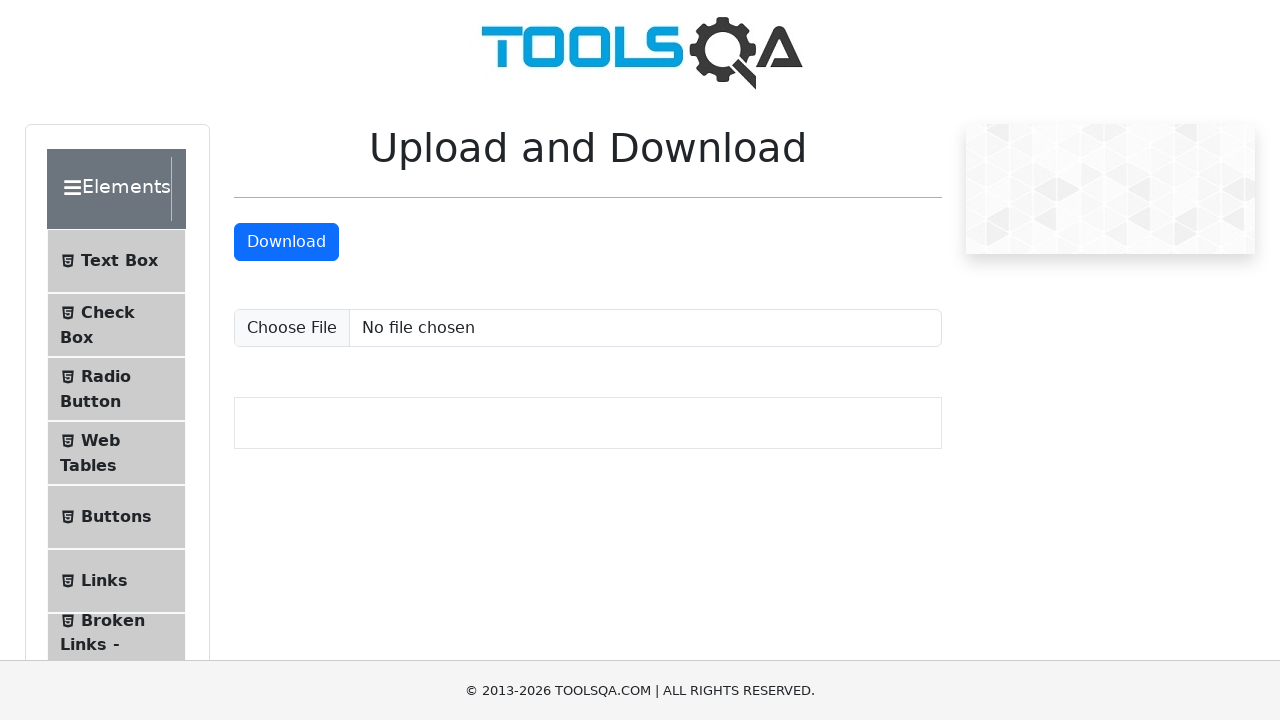

Located file input element
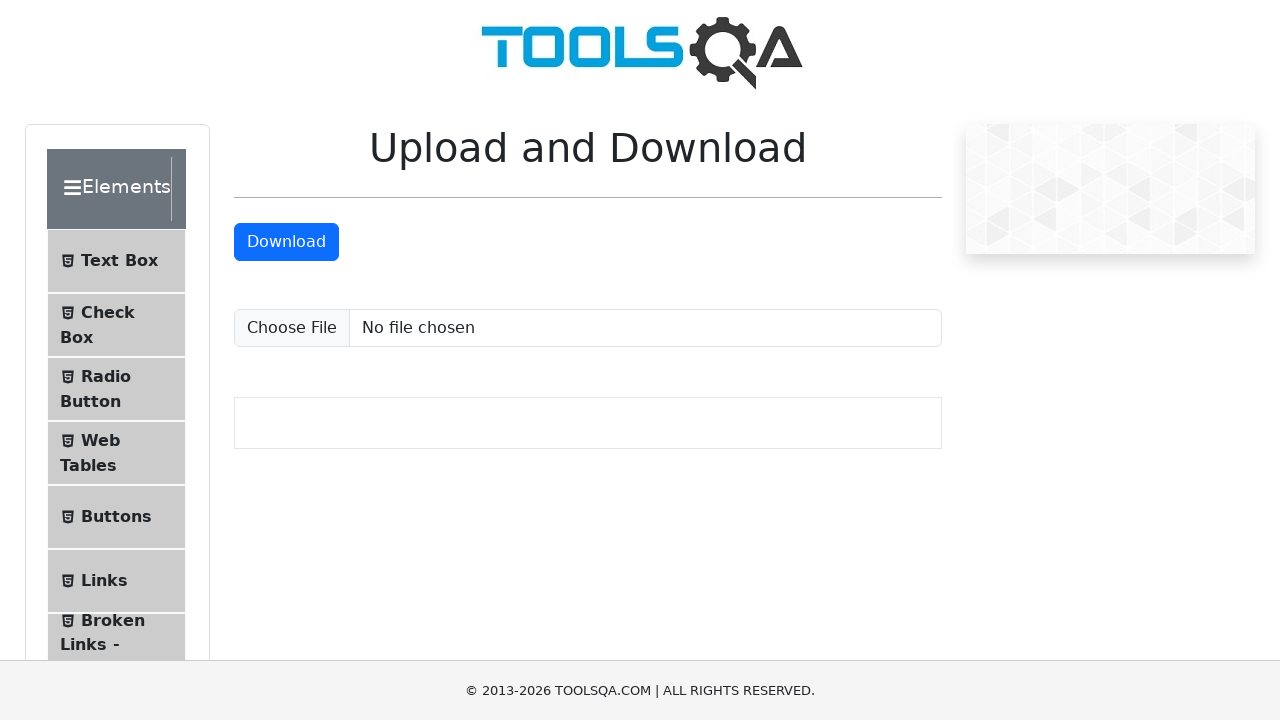

Selected and uploaded test file through file input field
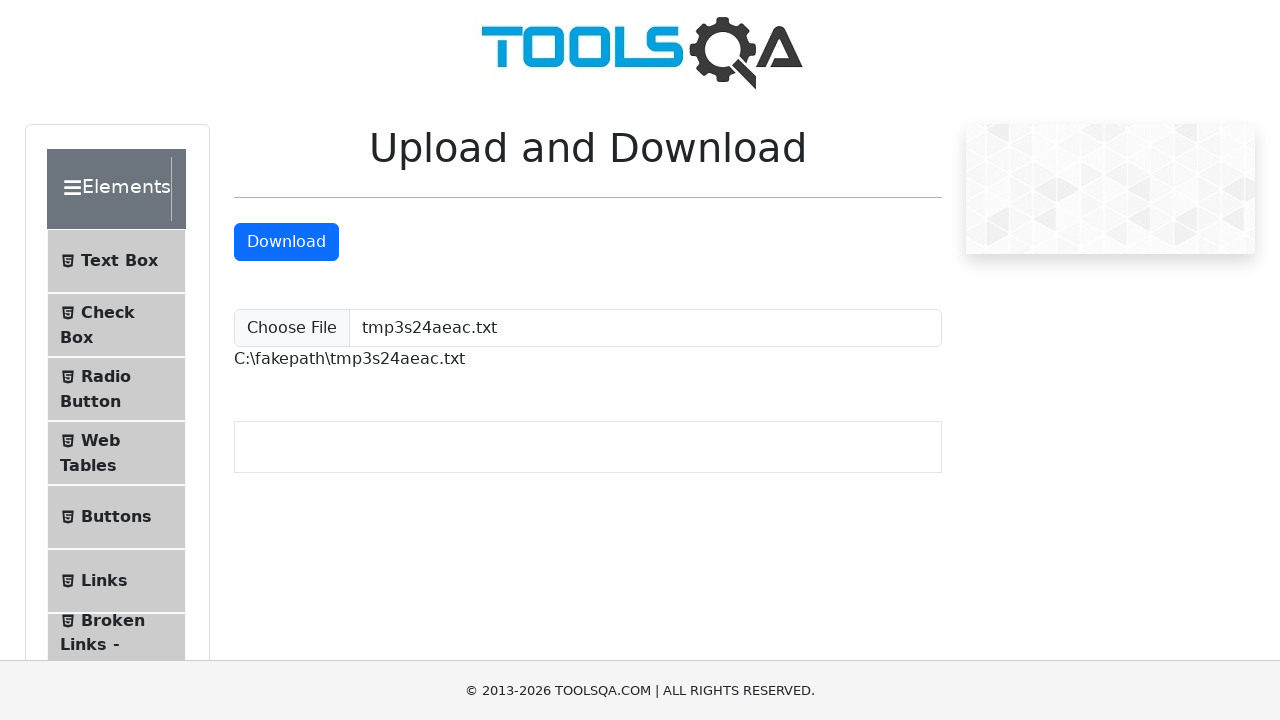

Waited for file upload to process
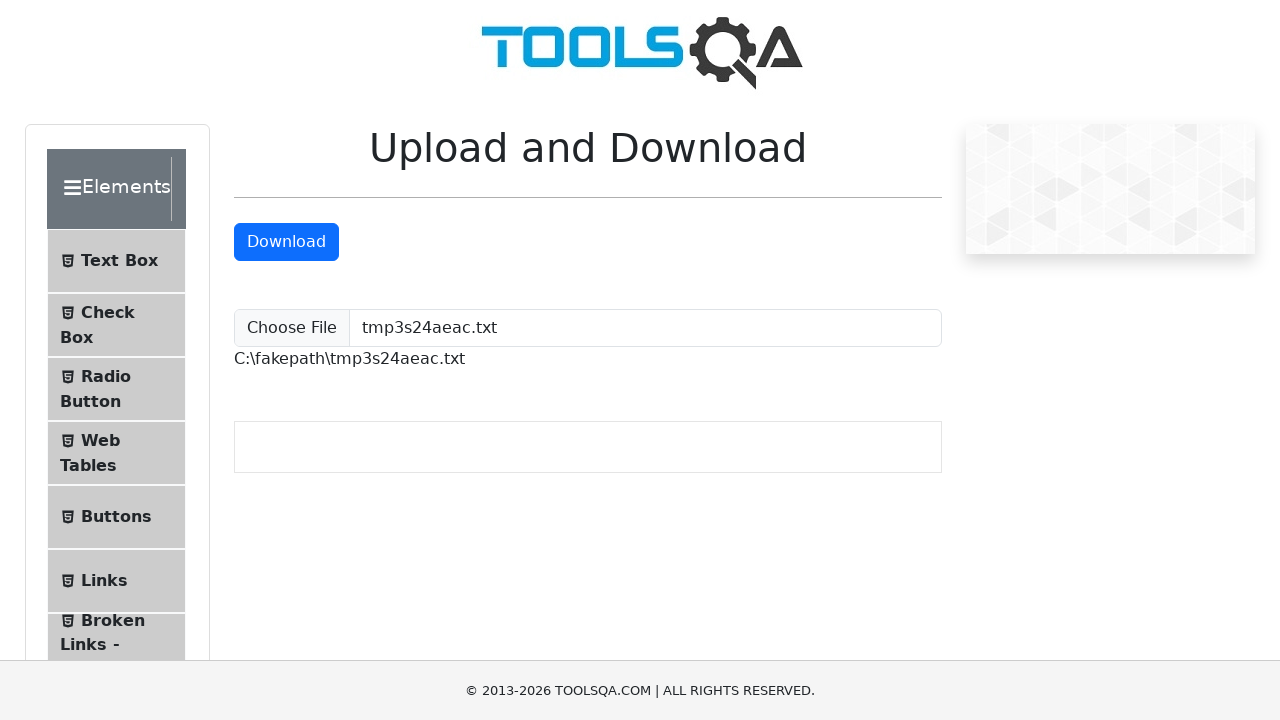

Cleaned up temporary test file
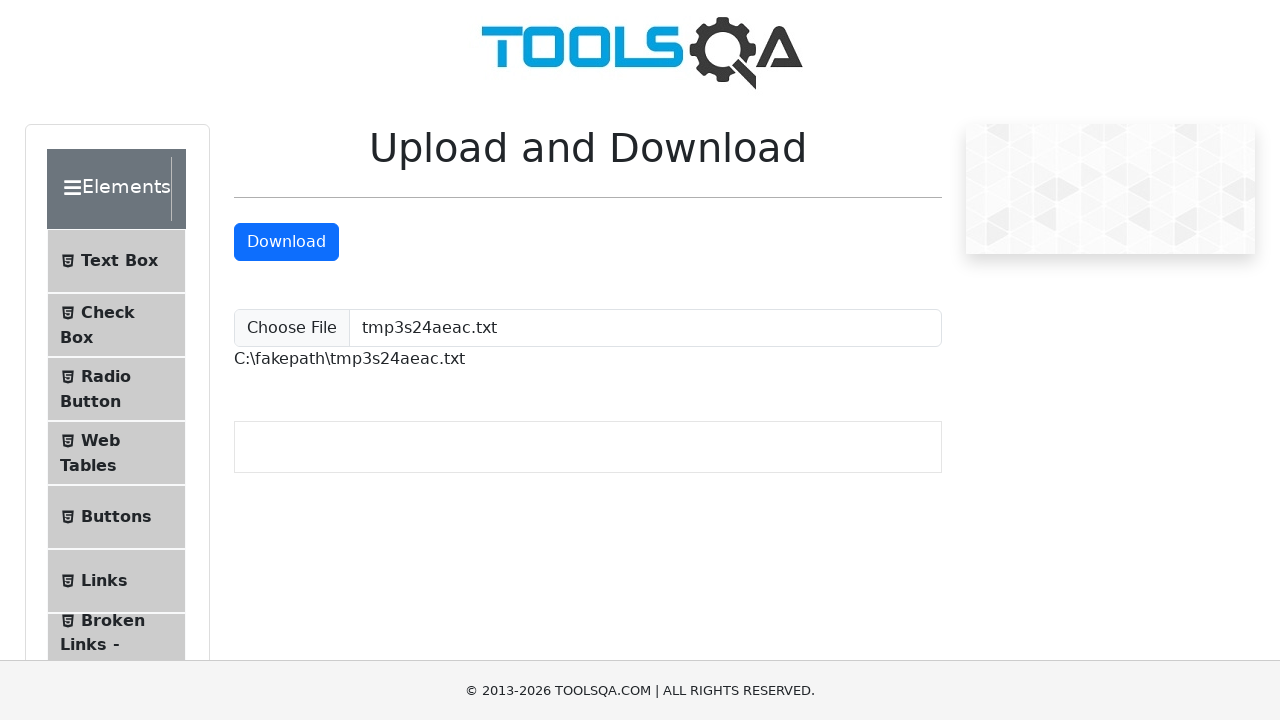

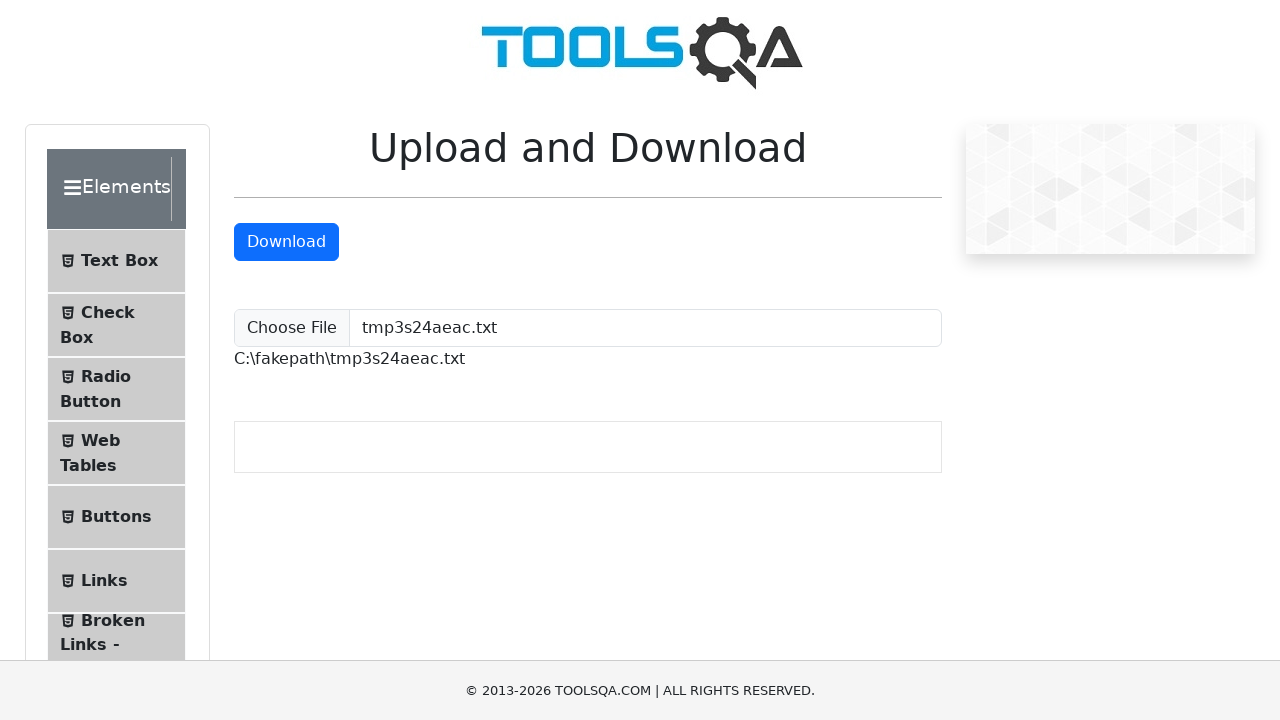